Tests a car rental registration form by filling out customer details including name, contact number, address, travel date, car type, duration, license number, payment mode, and submitting the form

Starting URL: https://webapps.tekstac.com/RentaCar/

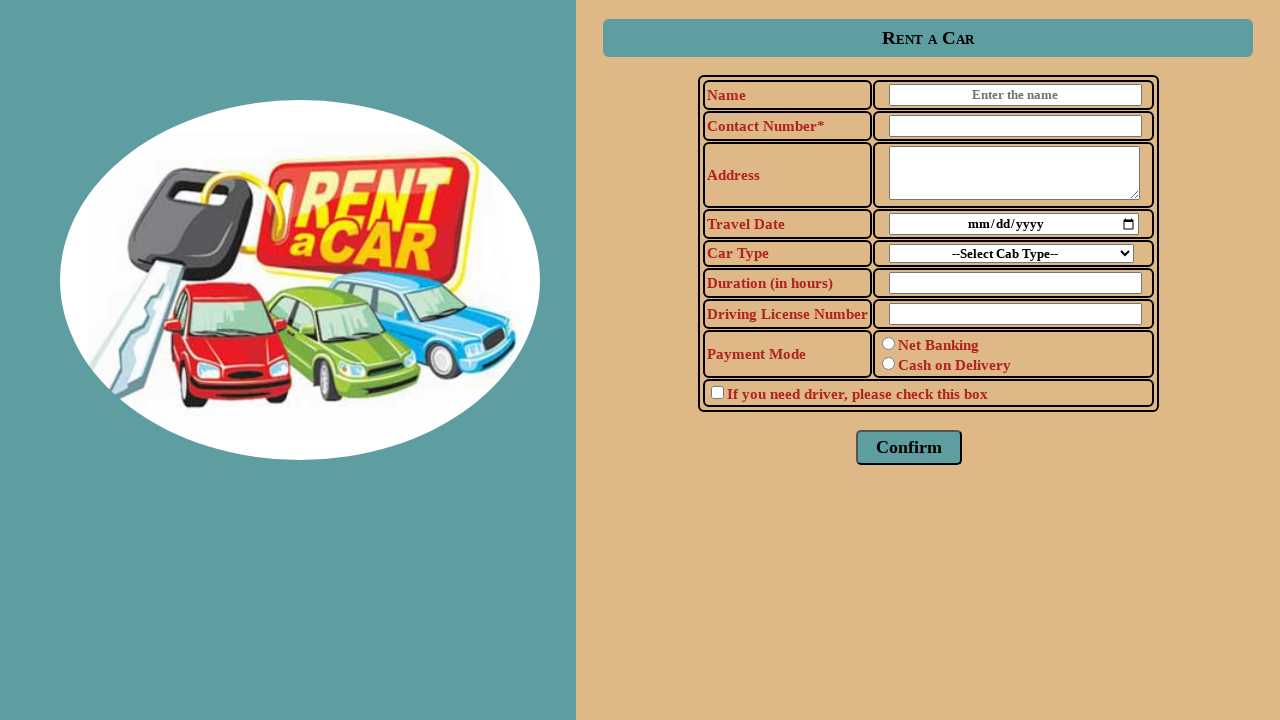

Filled name field with 'George' on #name
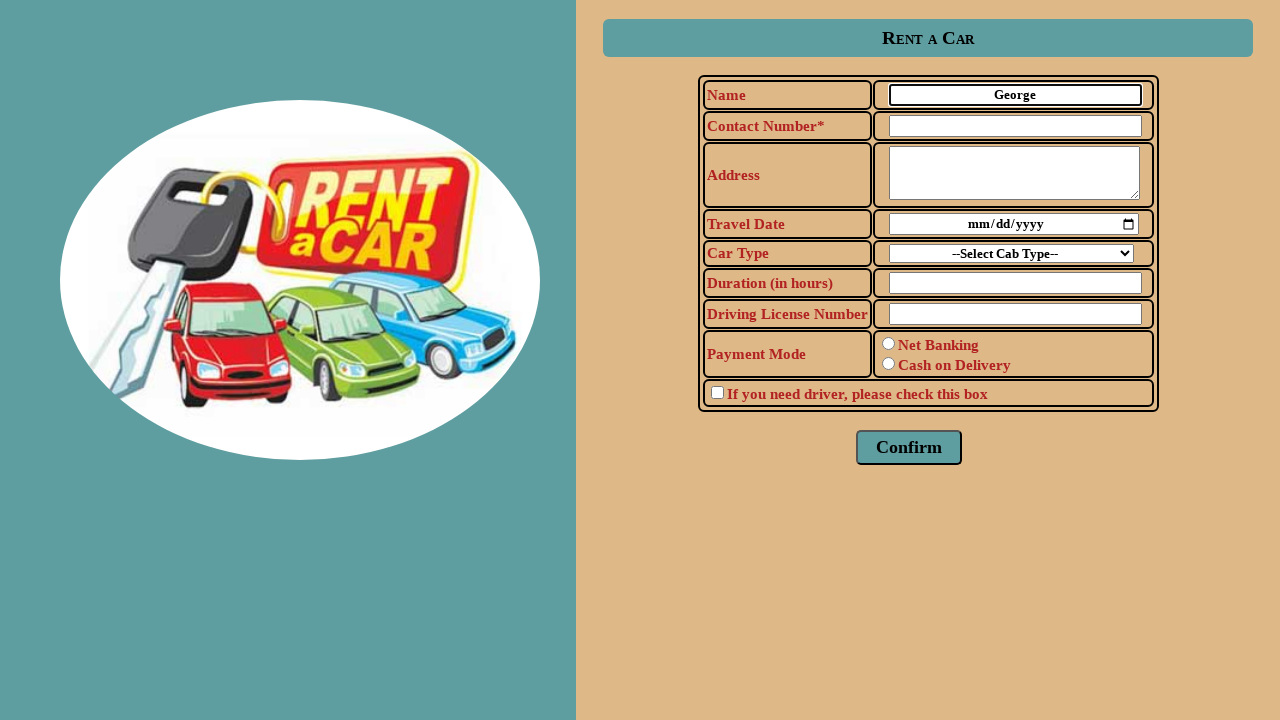

Filled contact number field with '9898745342' on #number
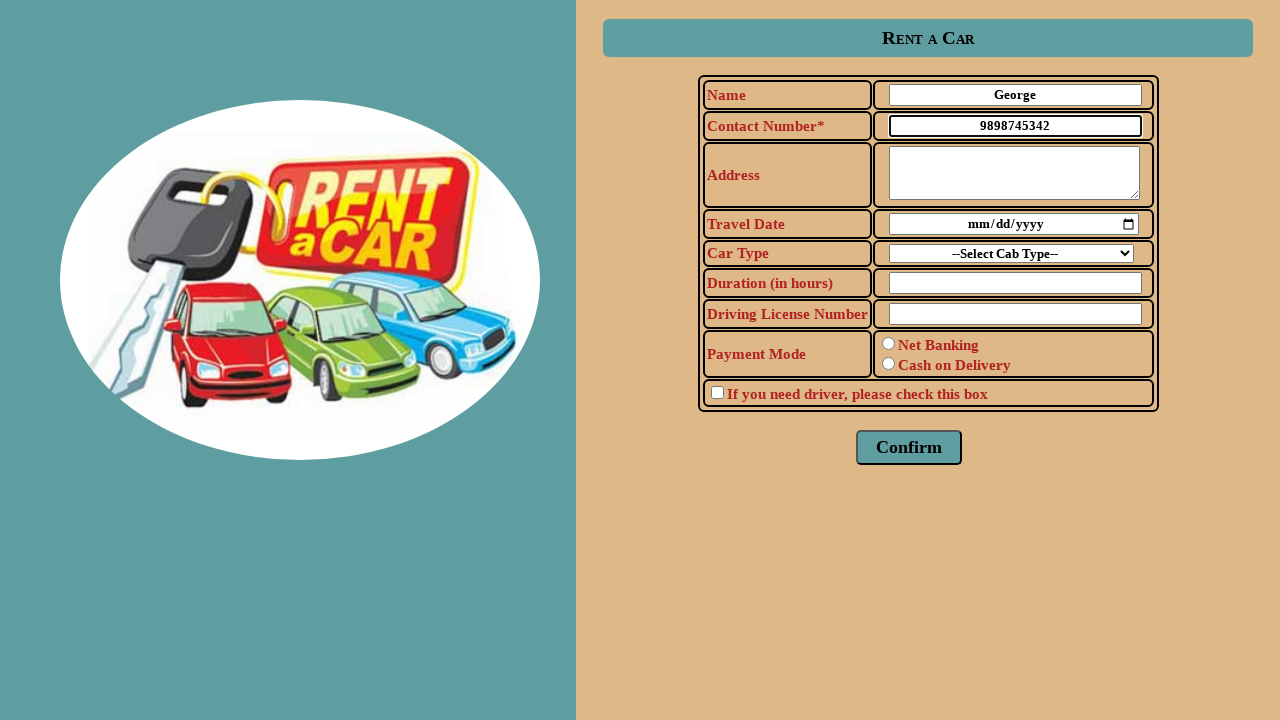

Filled address field with 'Mexico' on #address
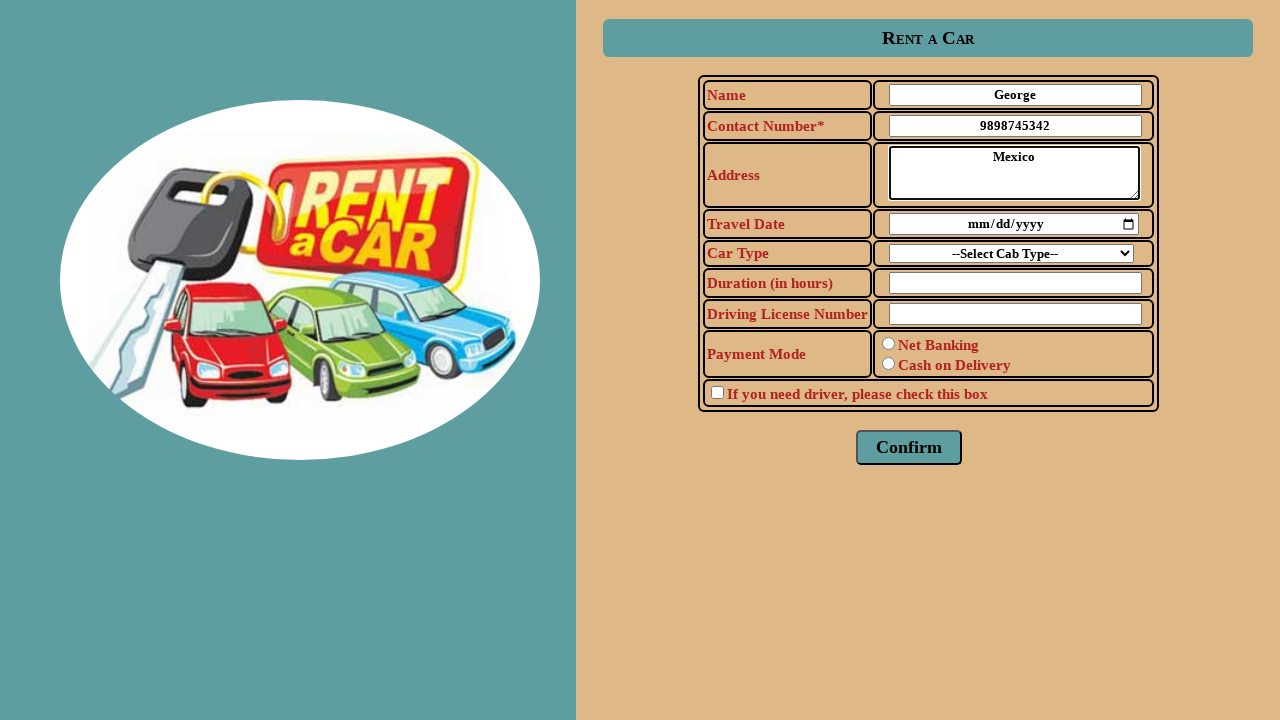

Set travel date to '19-09-2023'
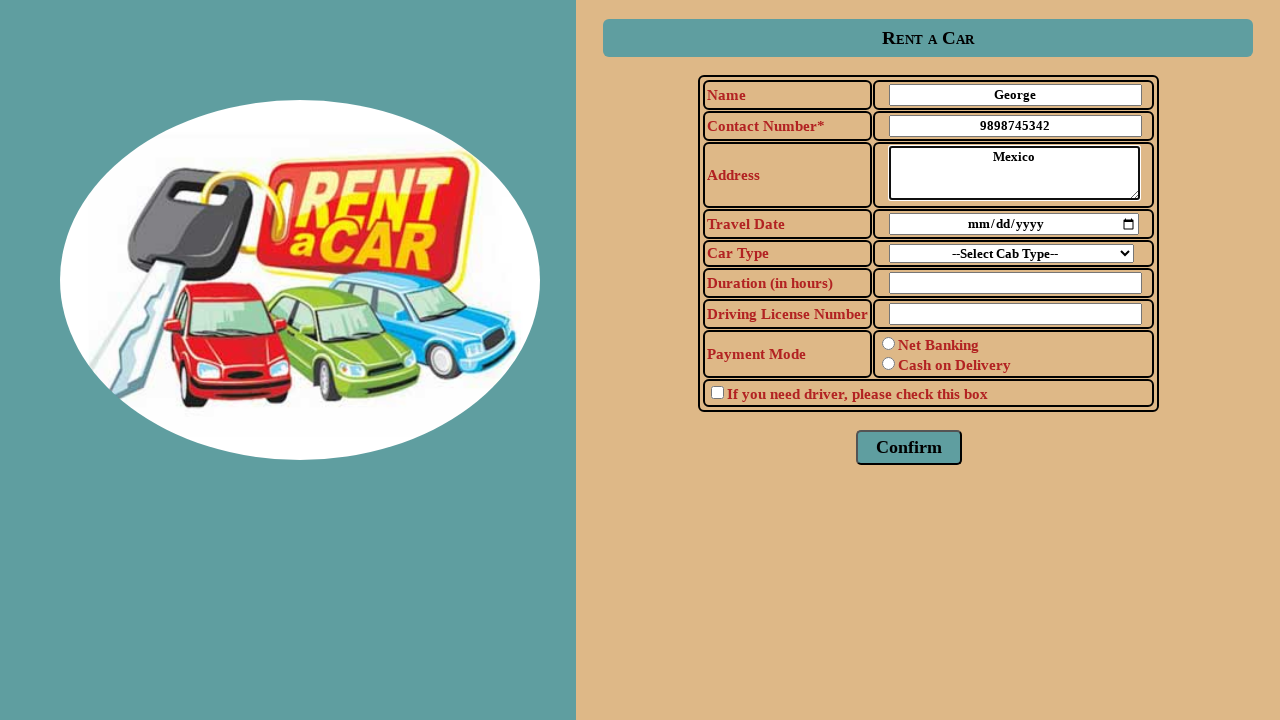

Selected car type as 'Minivan' on #cartype
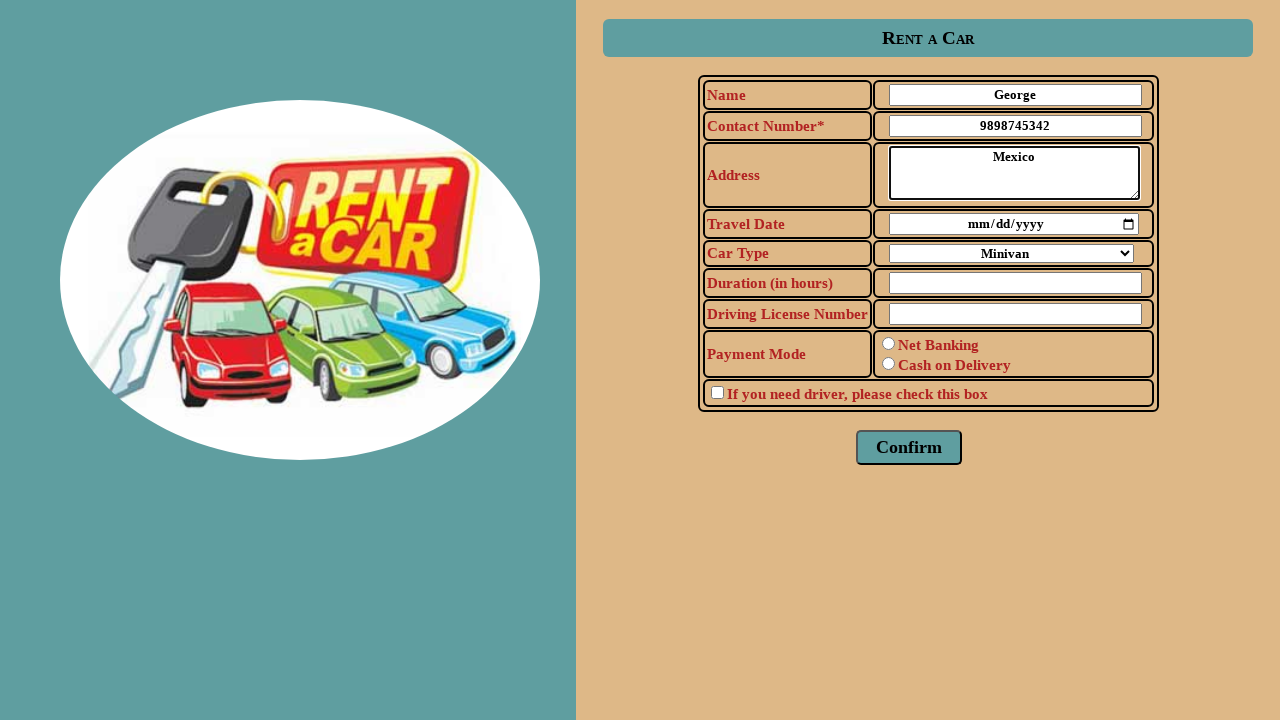

Filled duration field with '5' on #duration
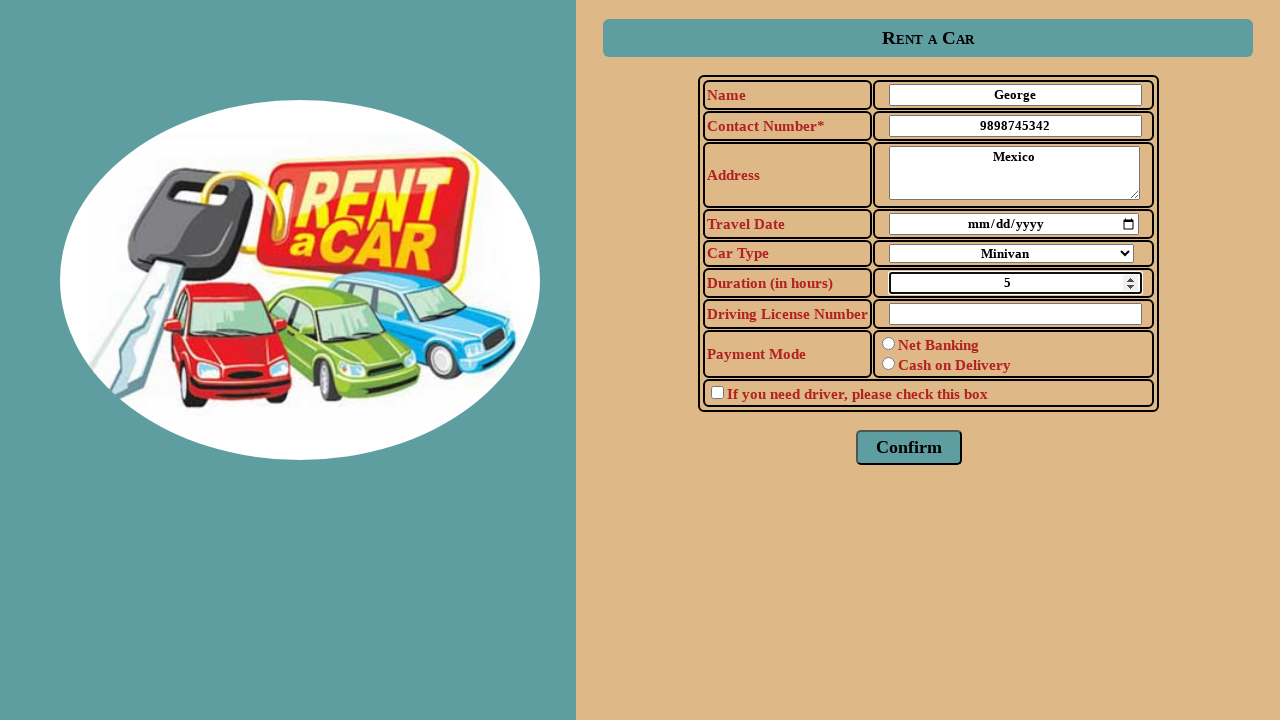

Filled driving license number field with '97856434365878' on #license
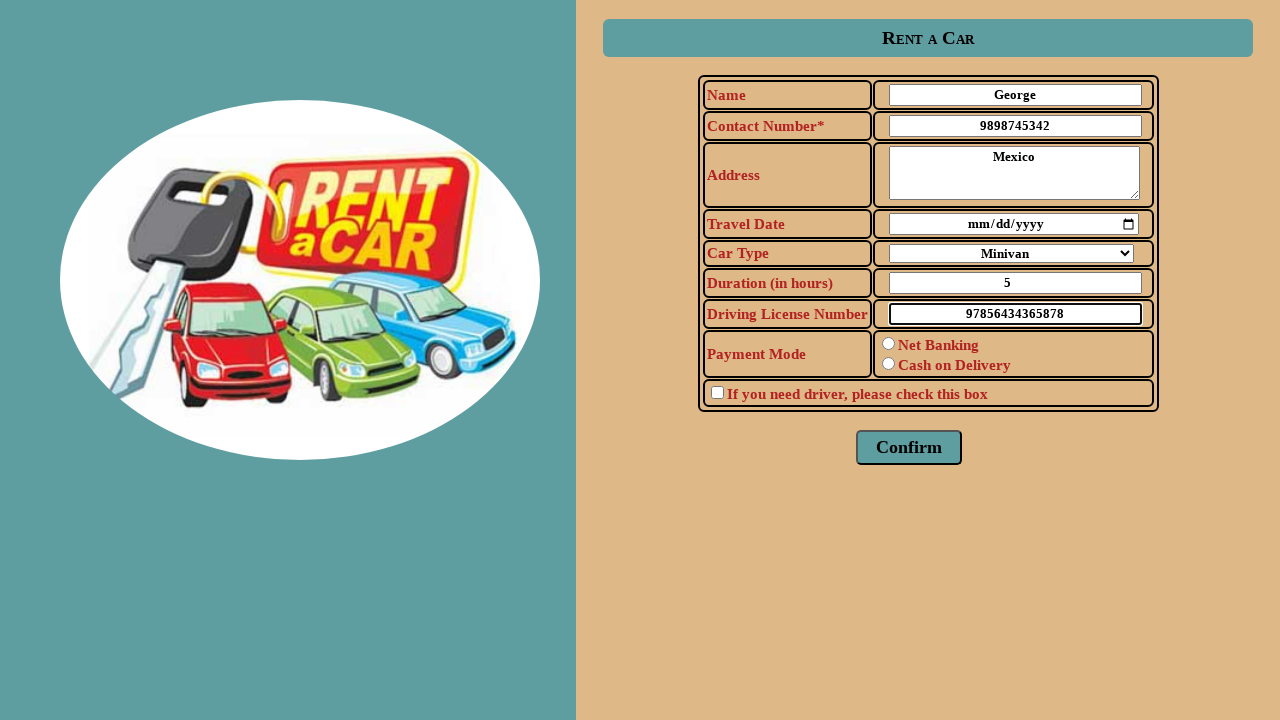

Selected payment mode as 'Cash on Delivery' at (888, 364) on #cod
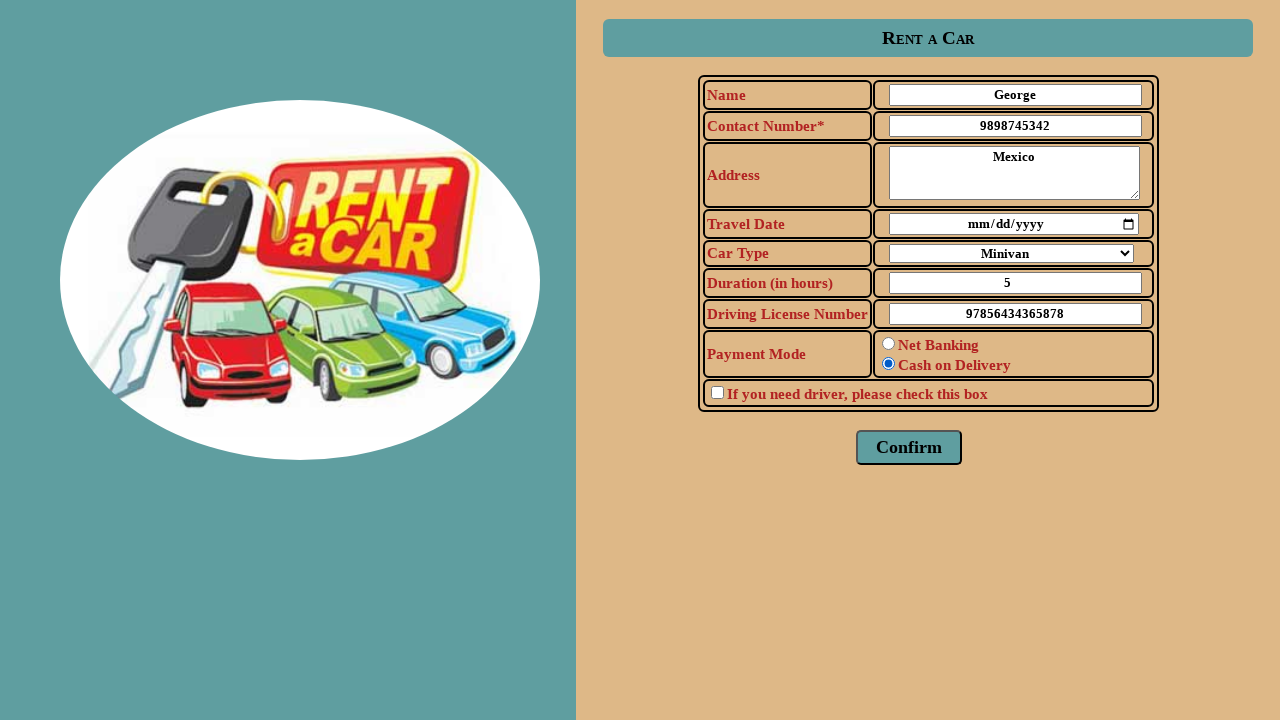

Checked 'Need Driver' checkbox at (717, 393) on #driver
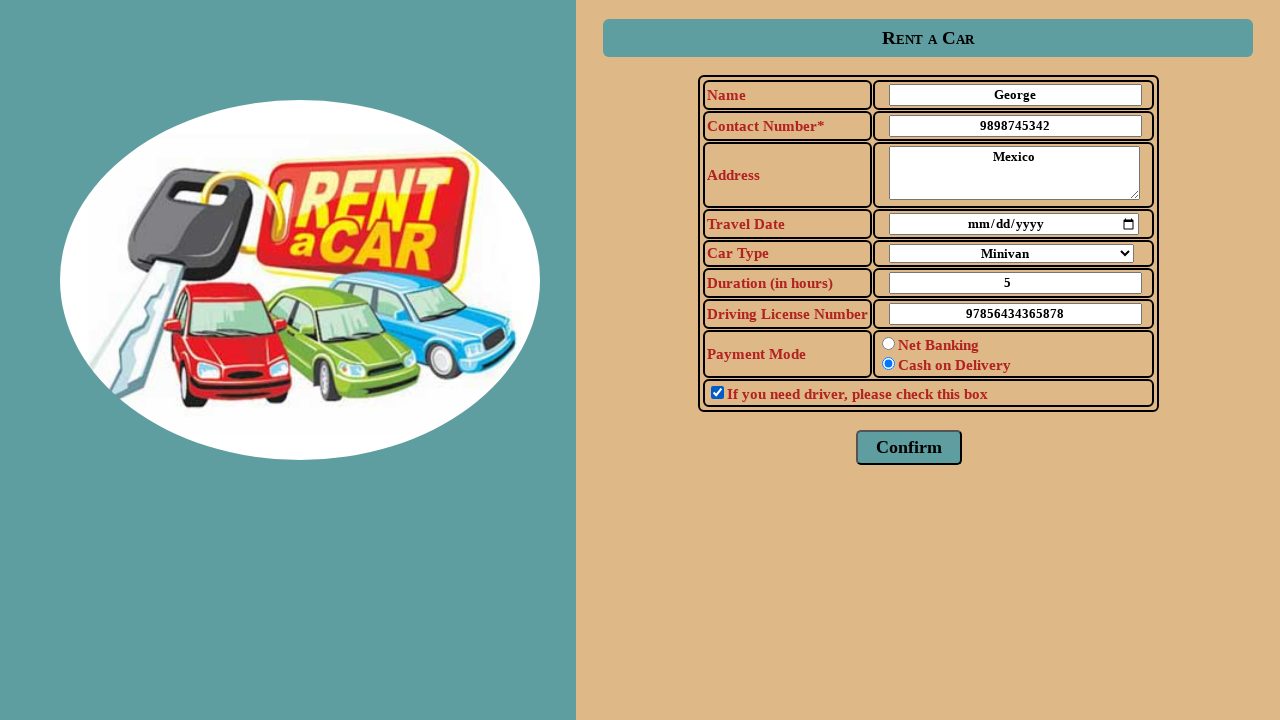

Clicked submit button to register at (909, 448) on #submit
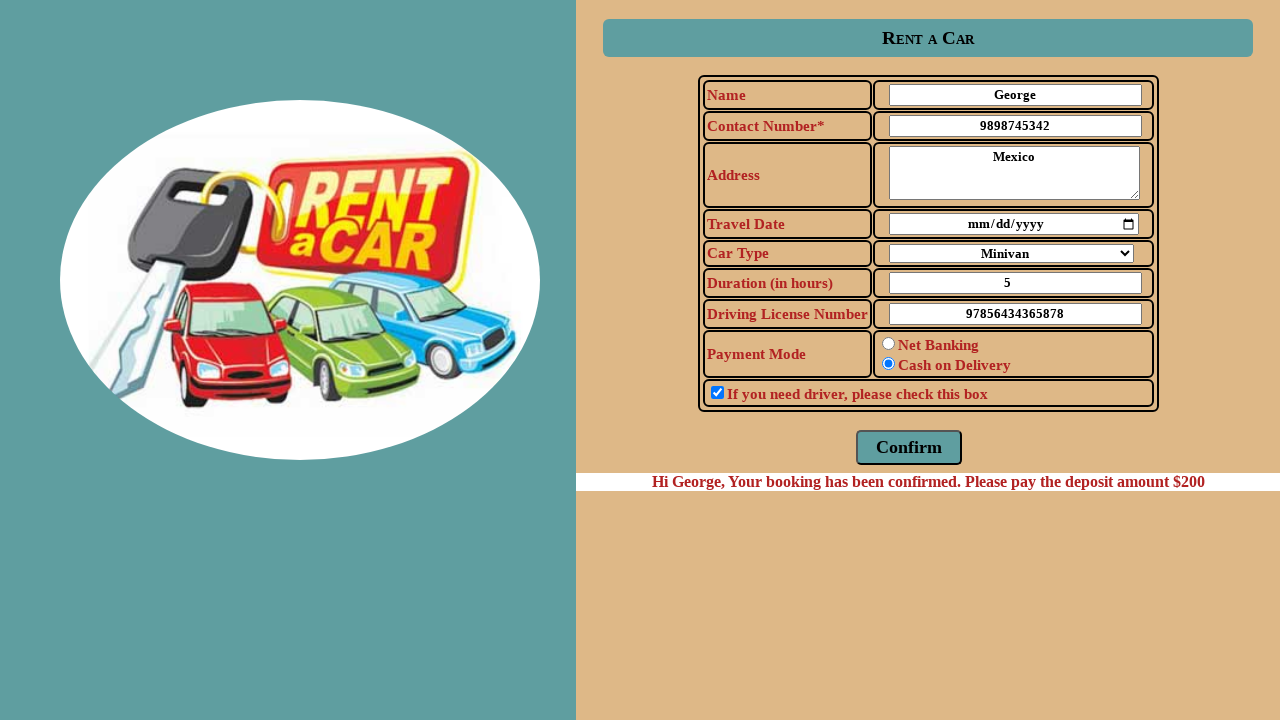

Registration form submitted successfully and result appeared
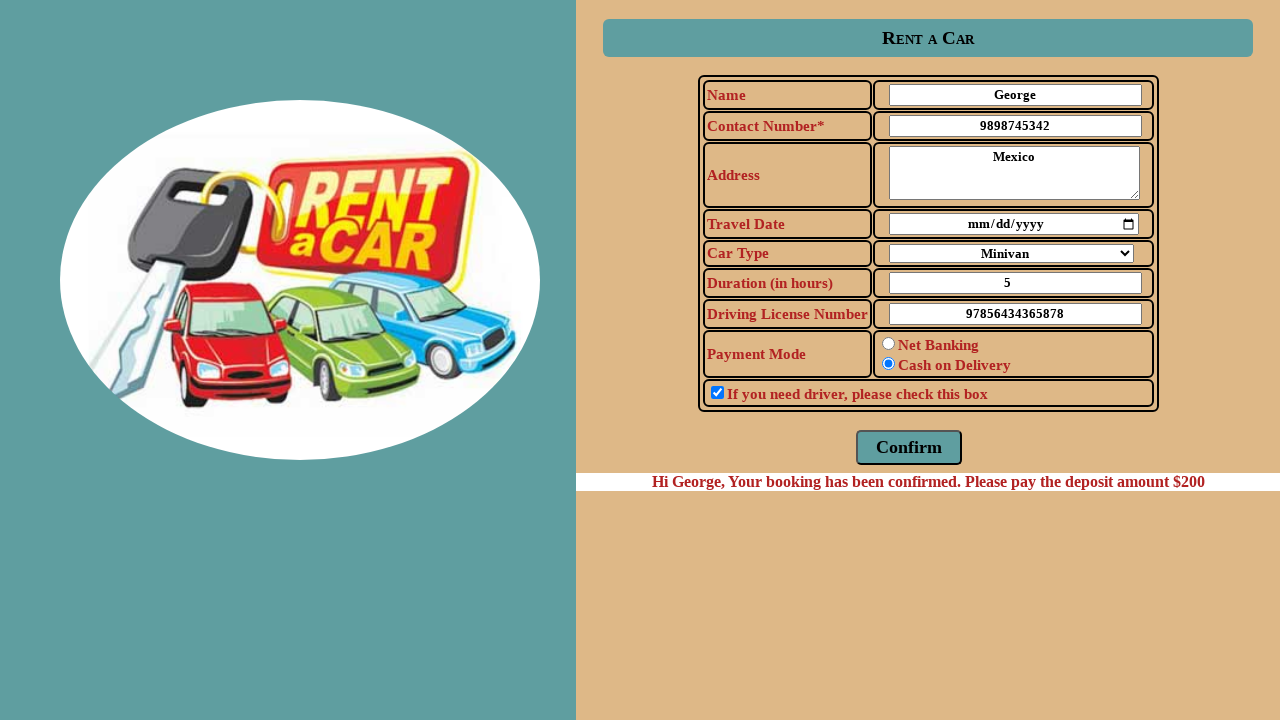

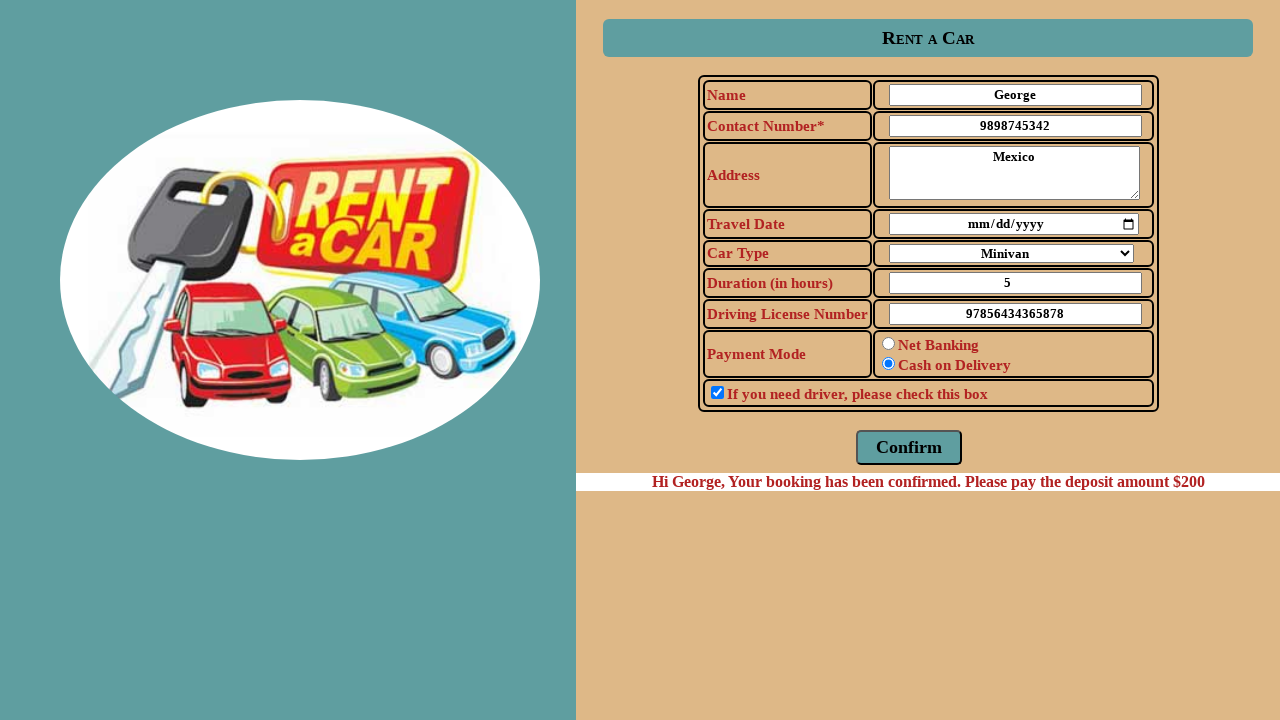